Tests selecting an option from a dropdown menu by label

Starting URL: https://www.selenium.dev/selenium/web/web-form.html

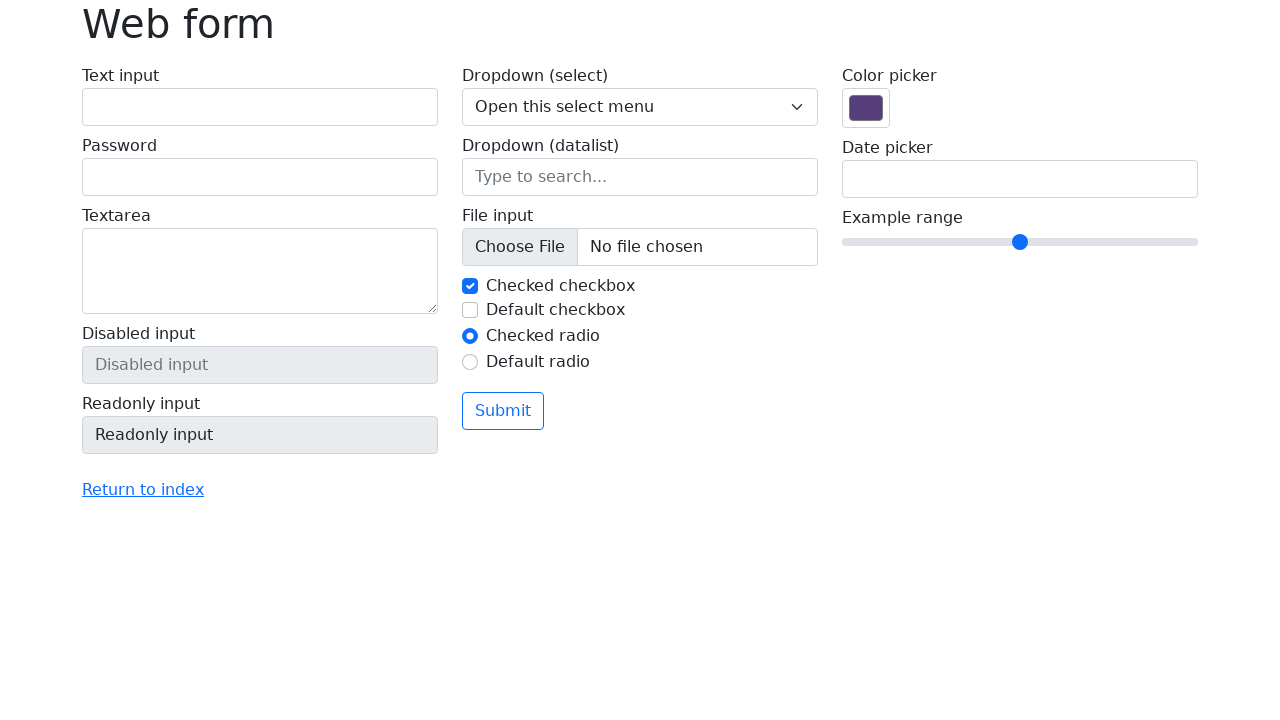

Located dropdown menu element
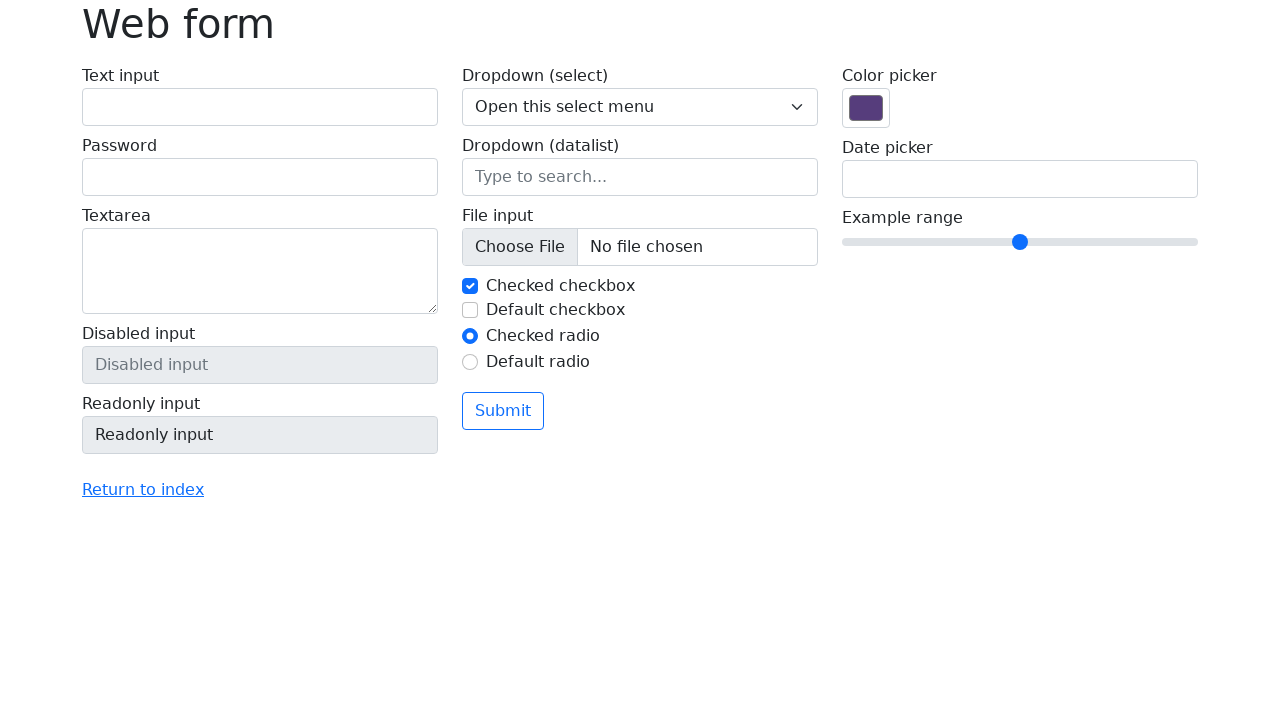

Selected 'Two' option from dropdown menu on body > main > div > form > div > div:nth-child(2) > label:nth-child(1) > select
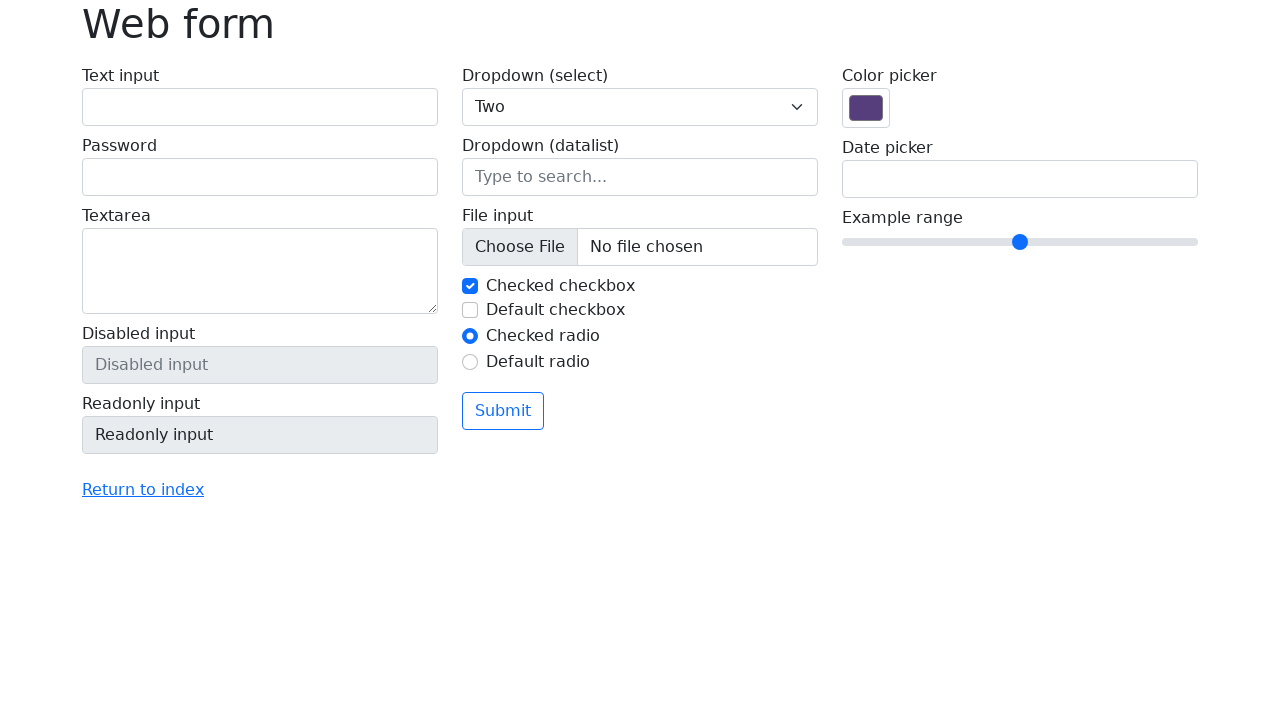

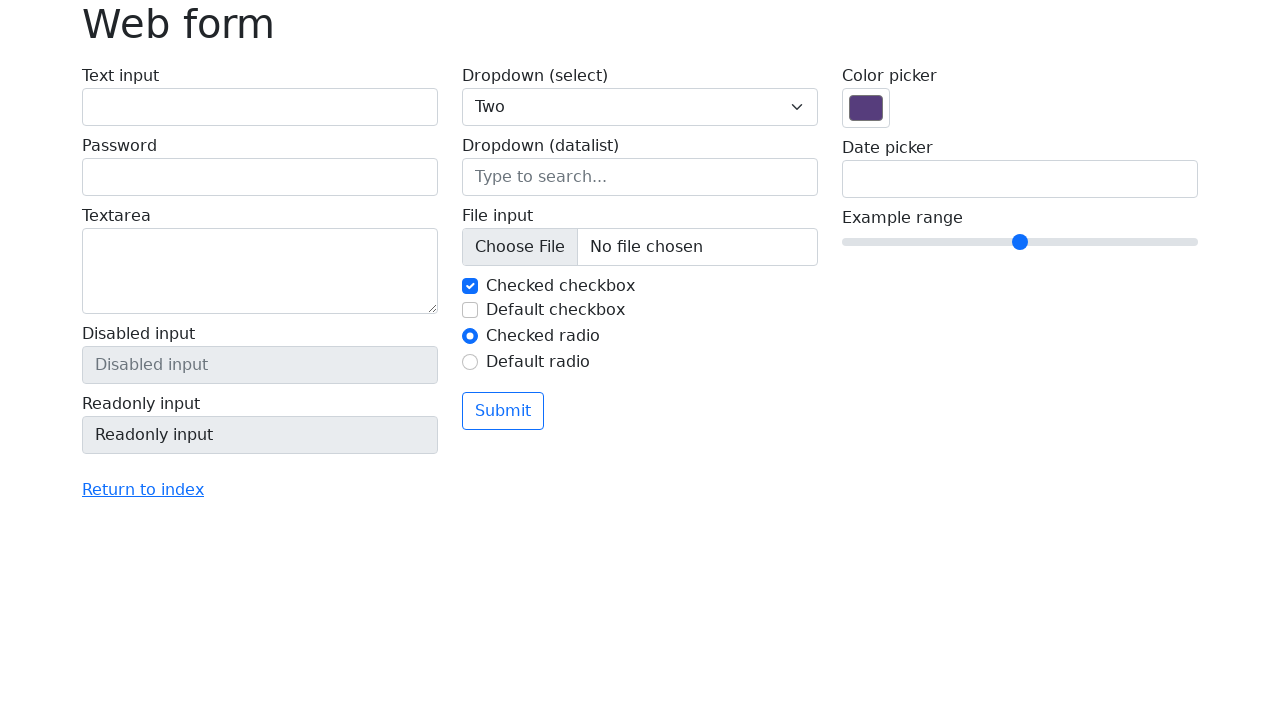